Tests checkbox selection, dropdown selection based on checkbox value, text input, and alert handling functionality on an automation practice page

Starting URL: https://www.rahulshettyacademy.com/AutomationPractice/

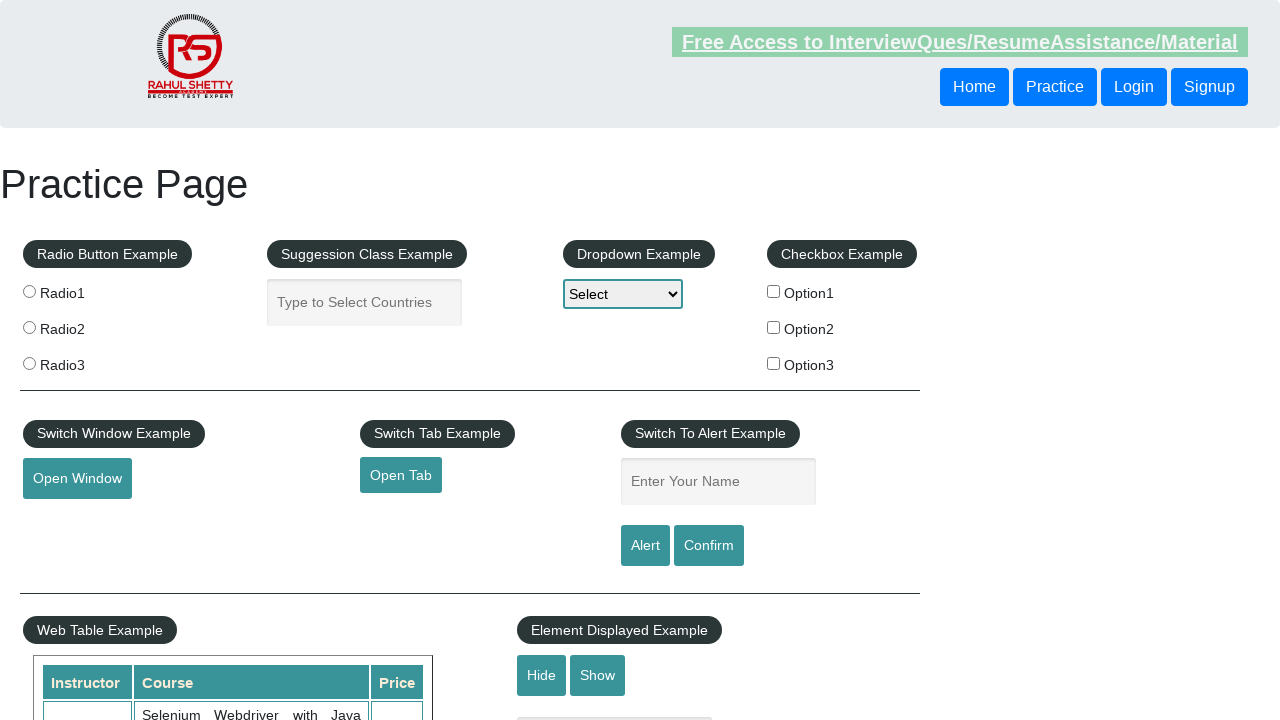

Clicked on checkbox option 2 at (774, 327) on input#checkBoxOption2
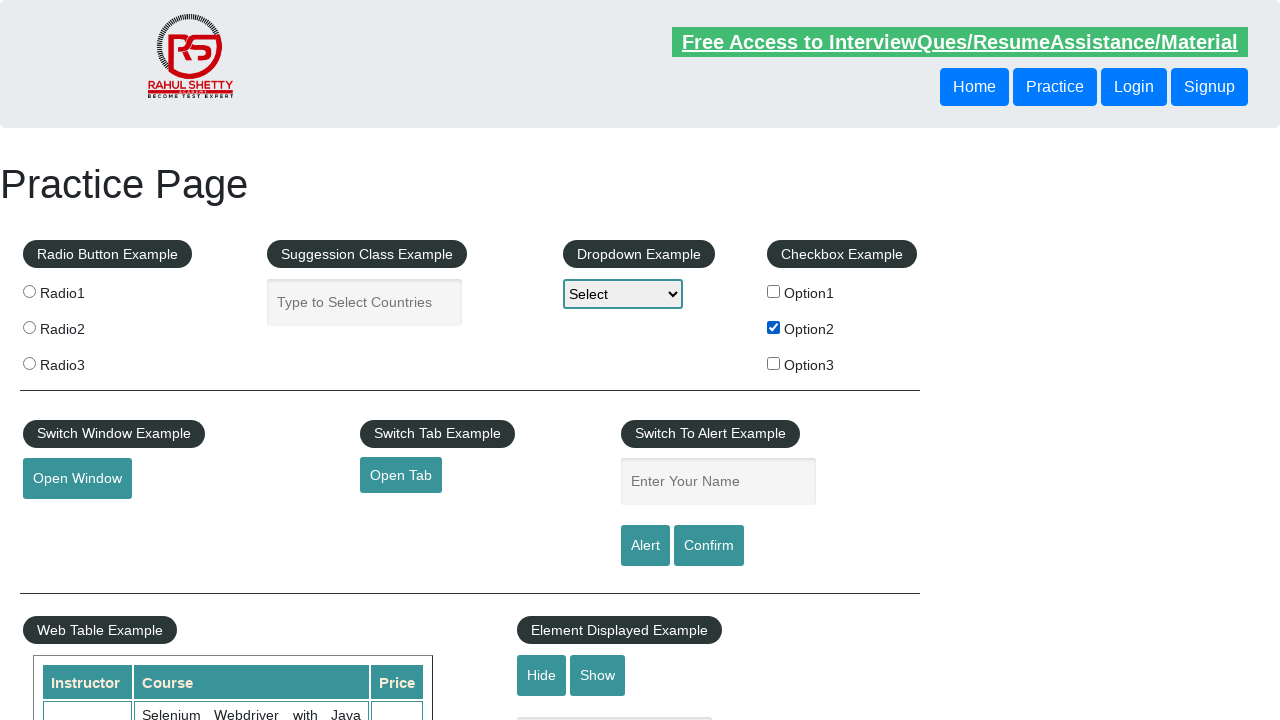

Retrieved checkbox value attribute
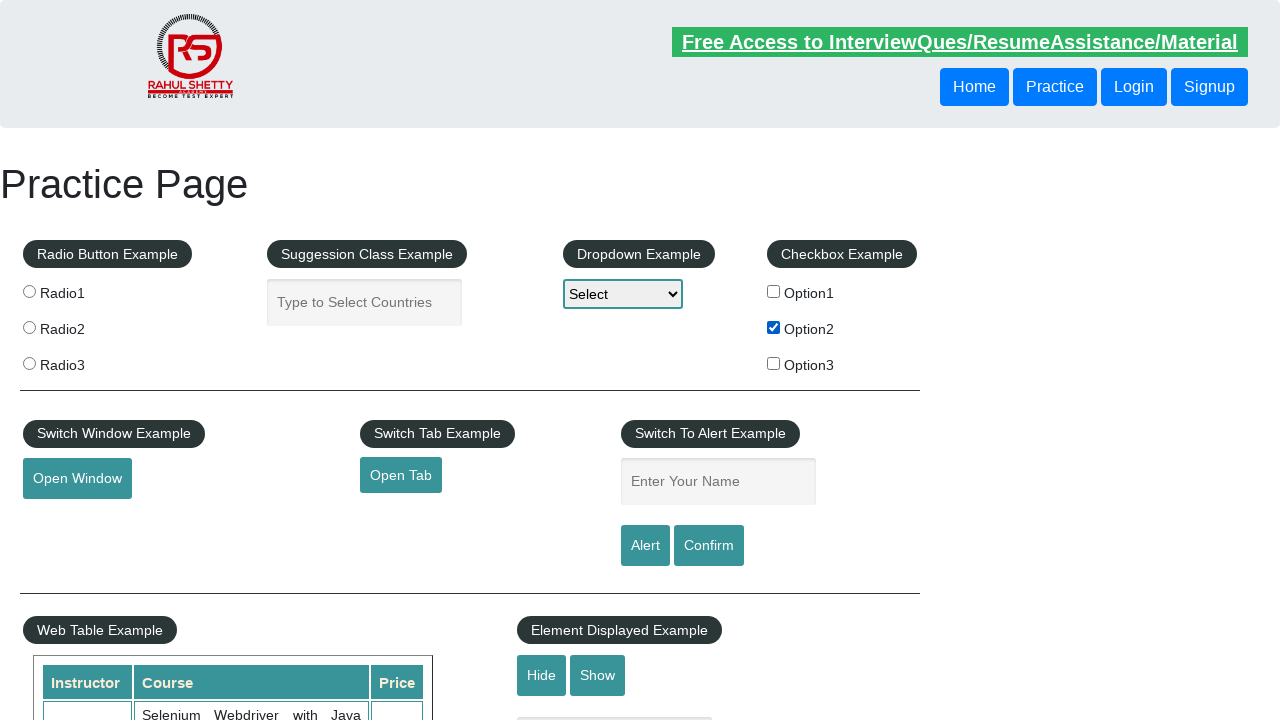

Converted checkbox label to lowercase
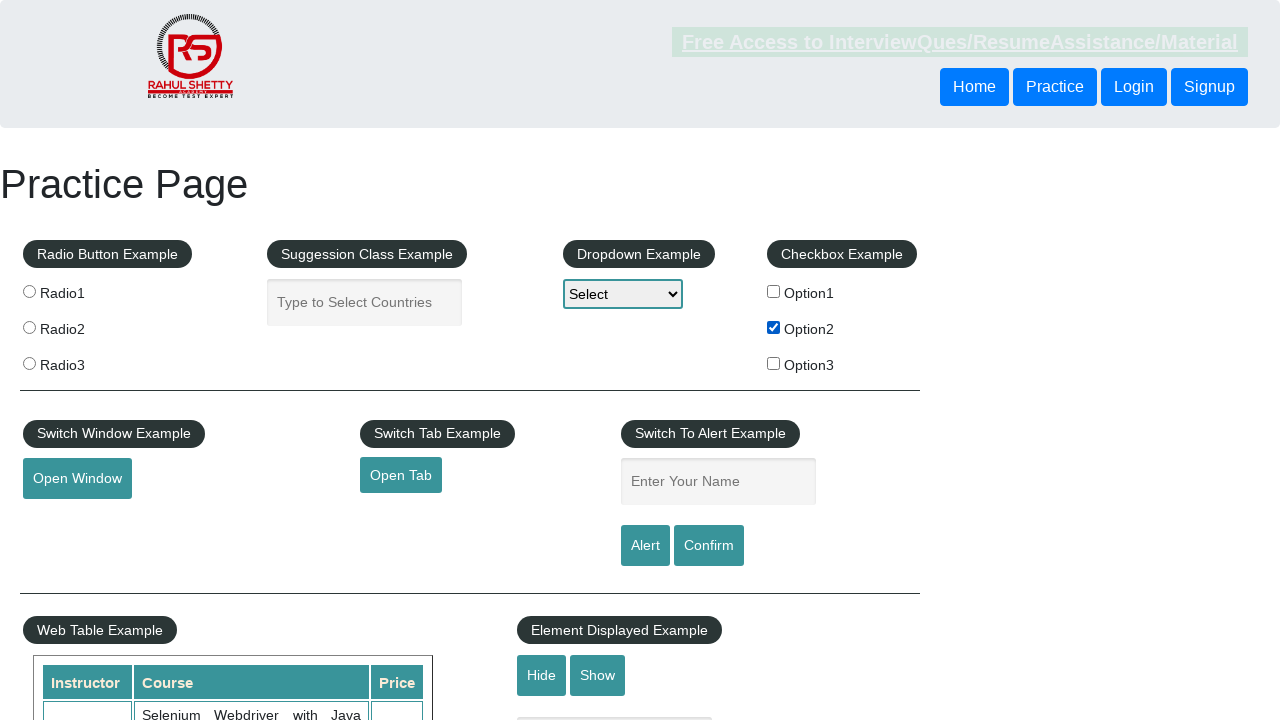

Selected dropdown option matching checkbox value: option2 on #dropdown-class-example
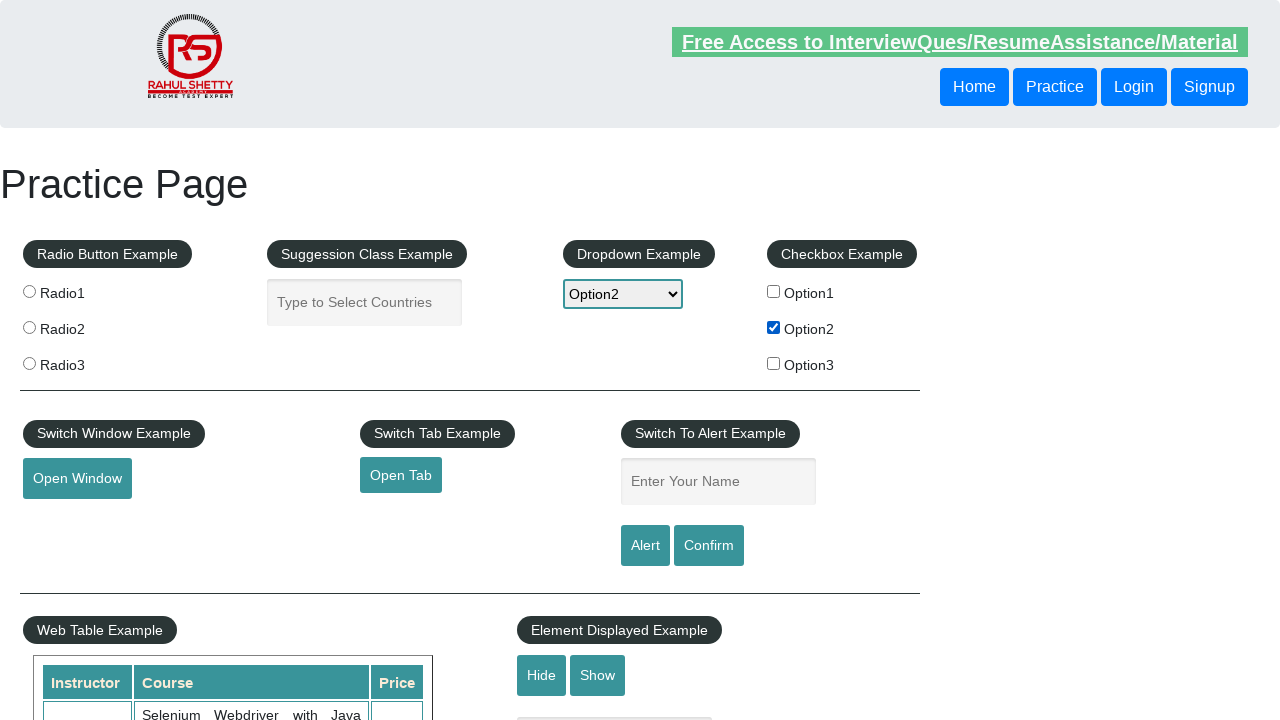

Filled name input field with value: option2 on input#name
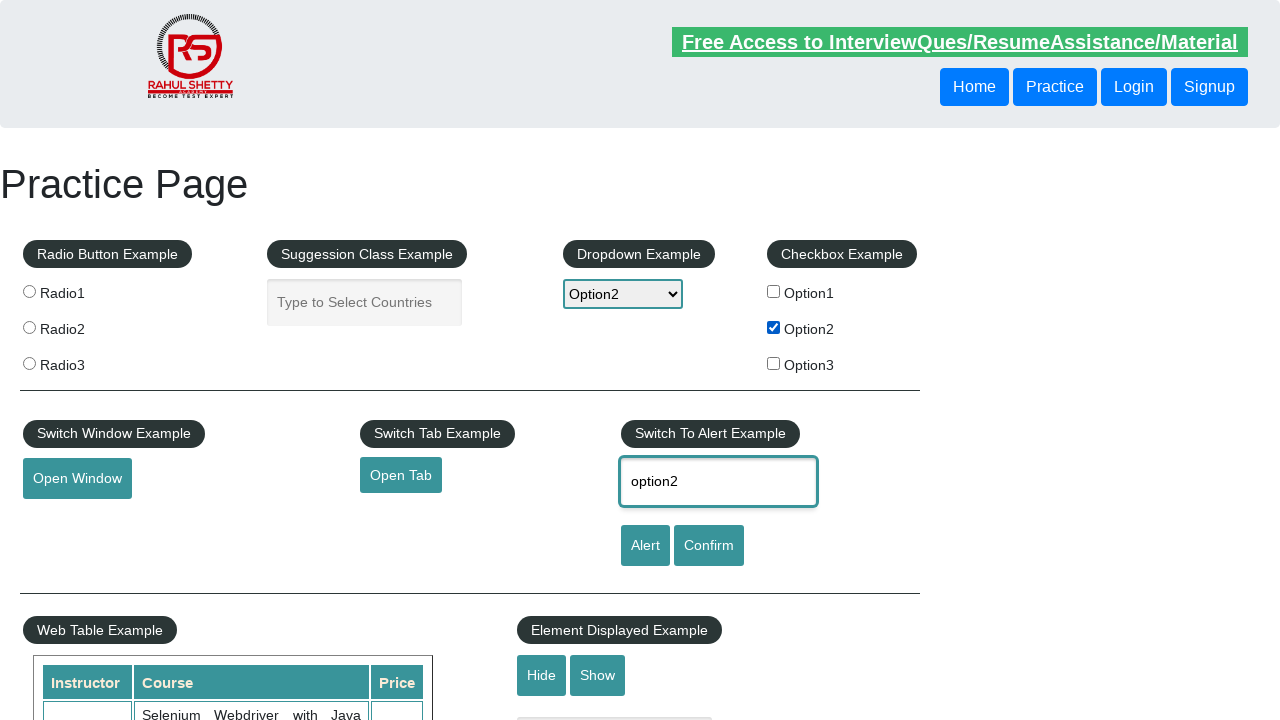

Clicked alert button at (645, 546) on input#alertbtn
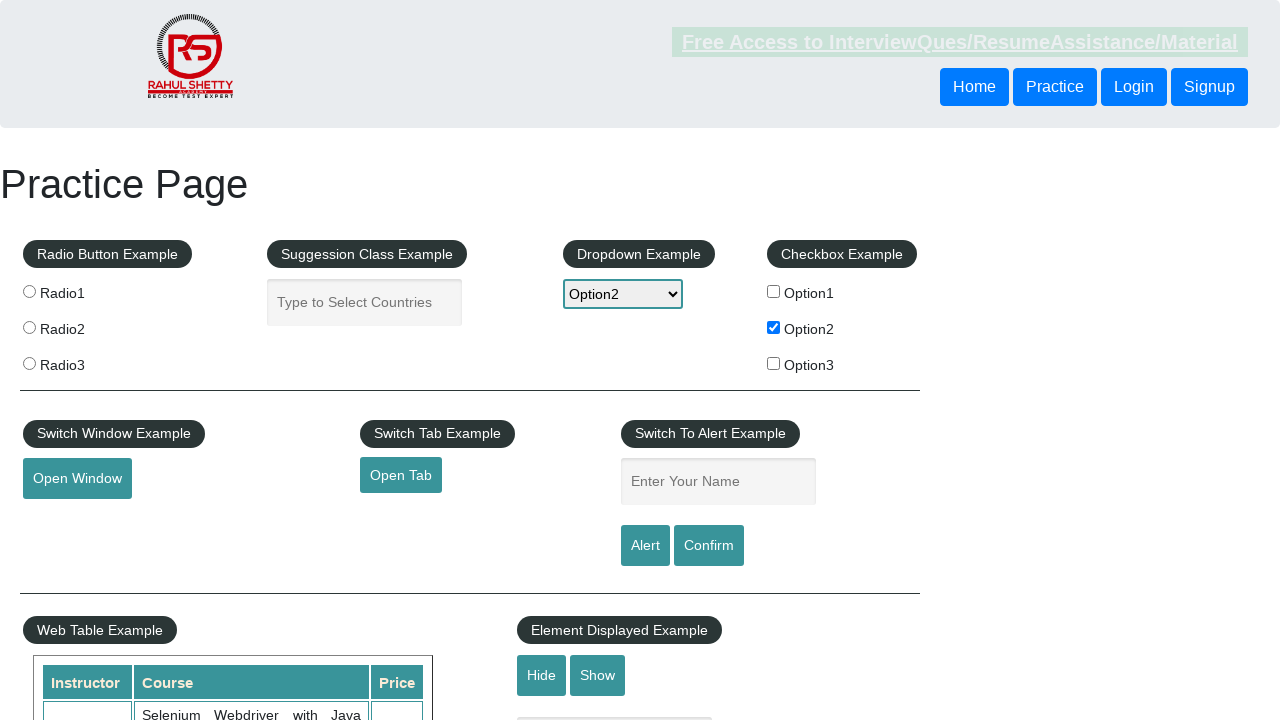

Set up dialog handler to accept alert
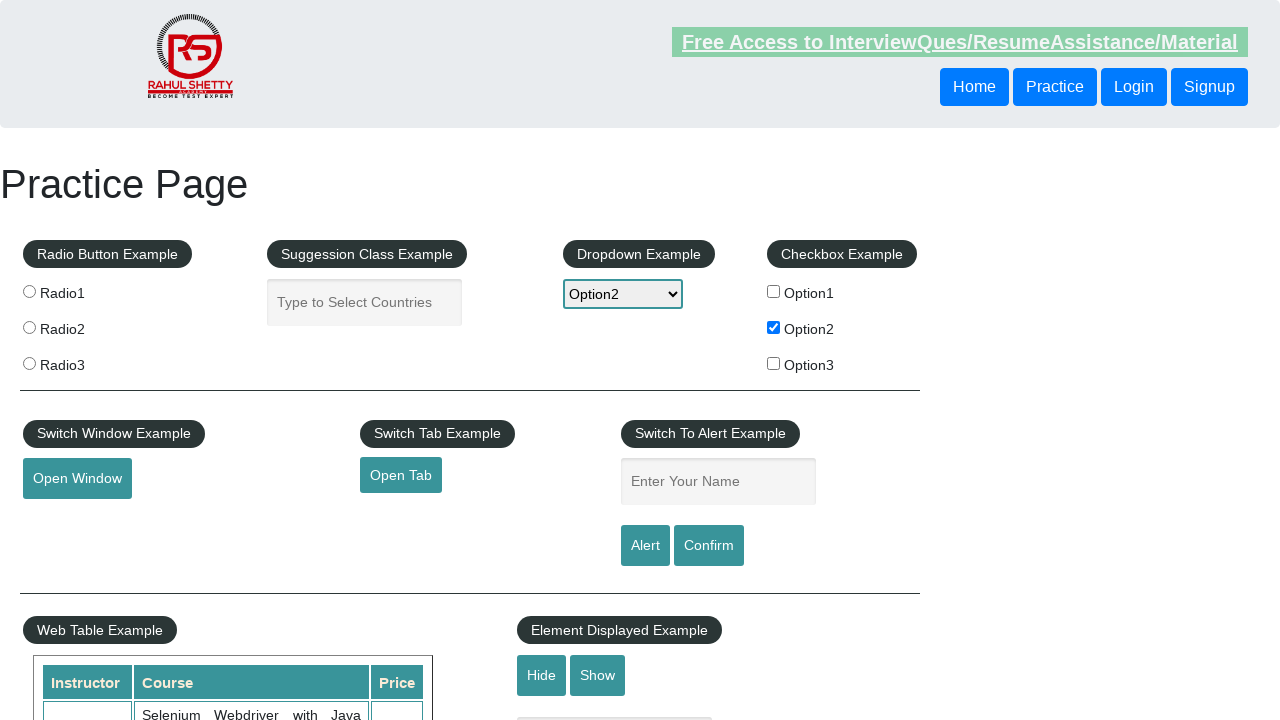

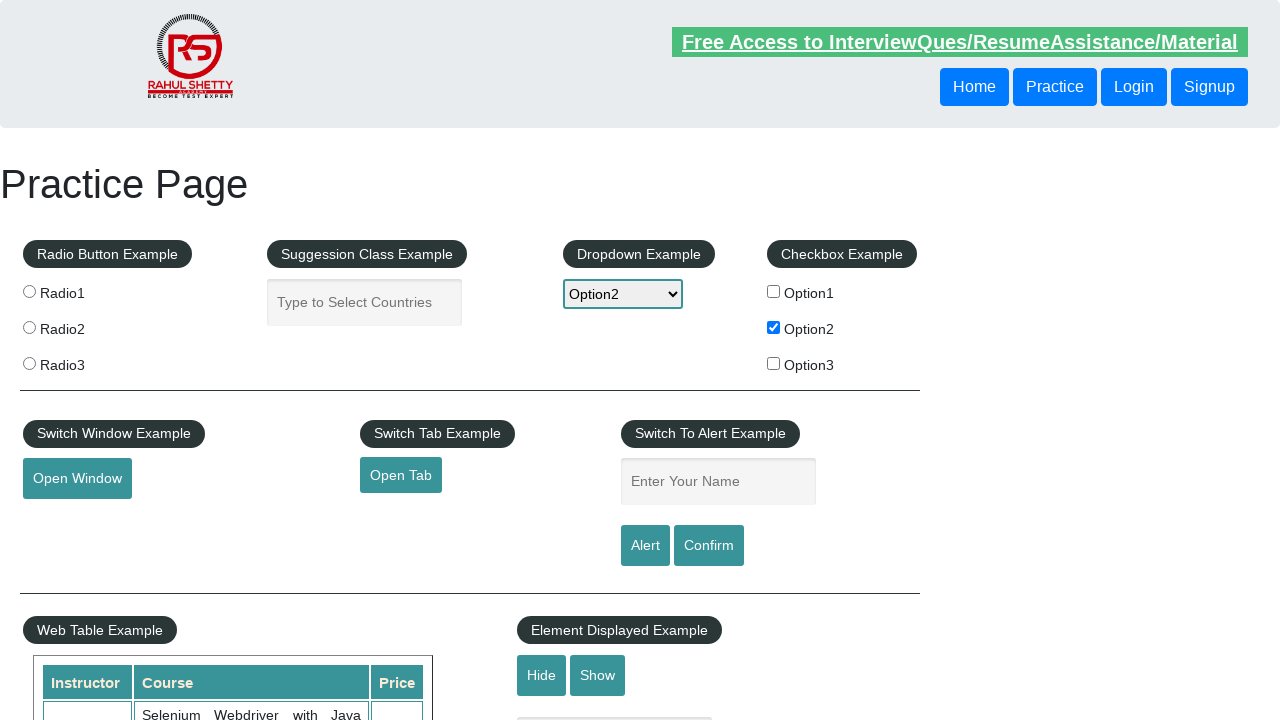